Tests hover functionality by moving the mouse over an avatar image and verifying that the caption/additional user information becomes visible.

Starting URL: http://the-internet.herokuapp.com/hovers

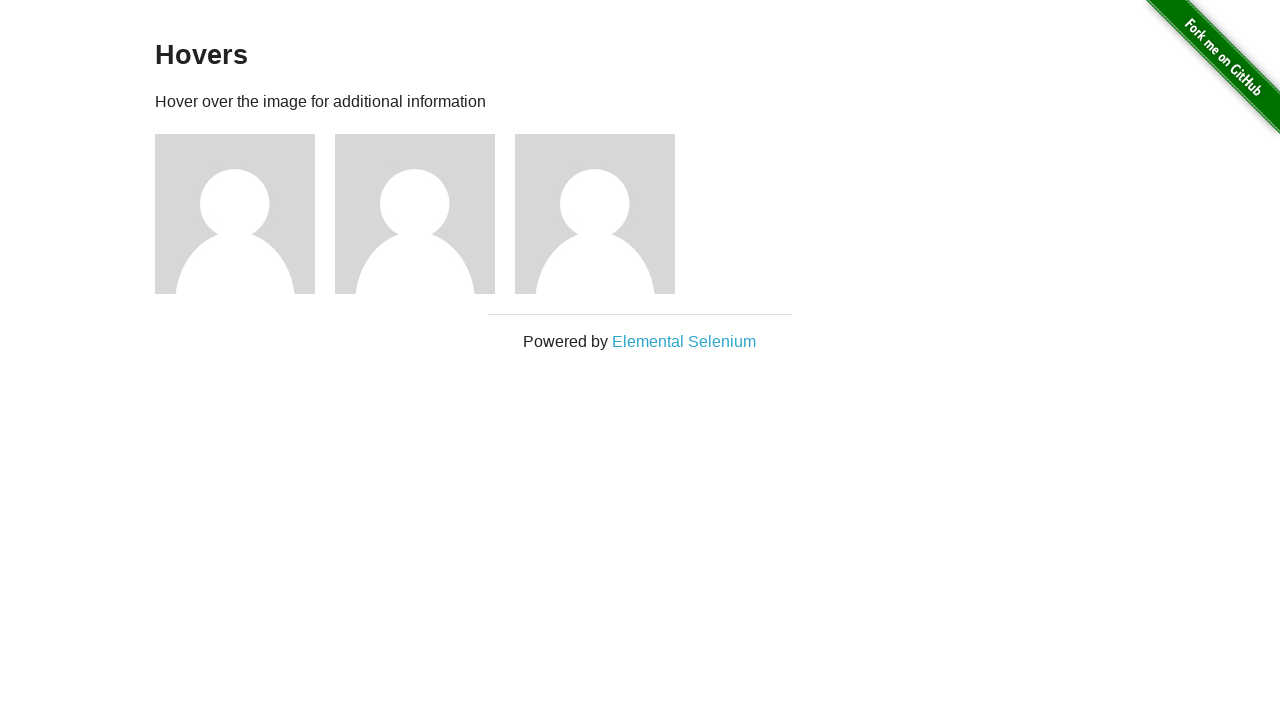

Navigated to hovers test page
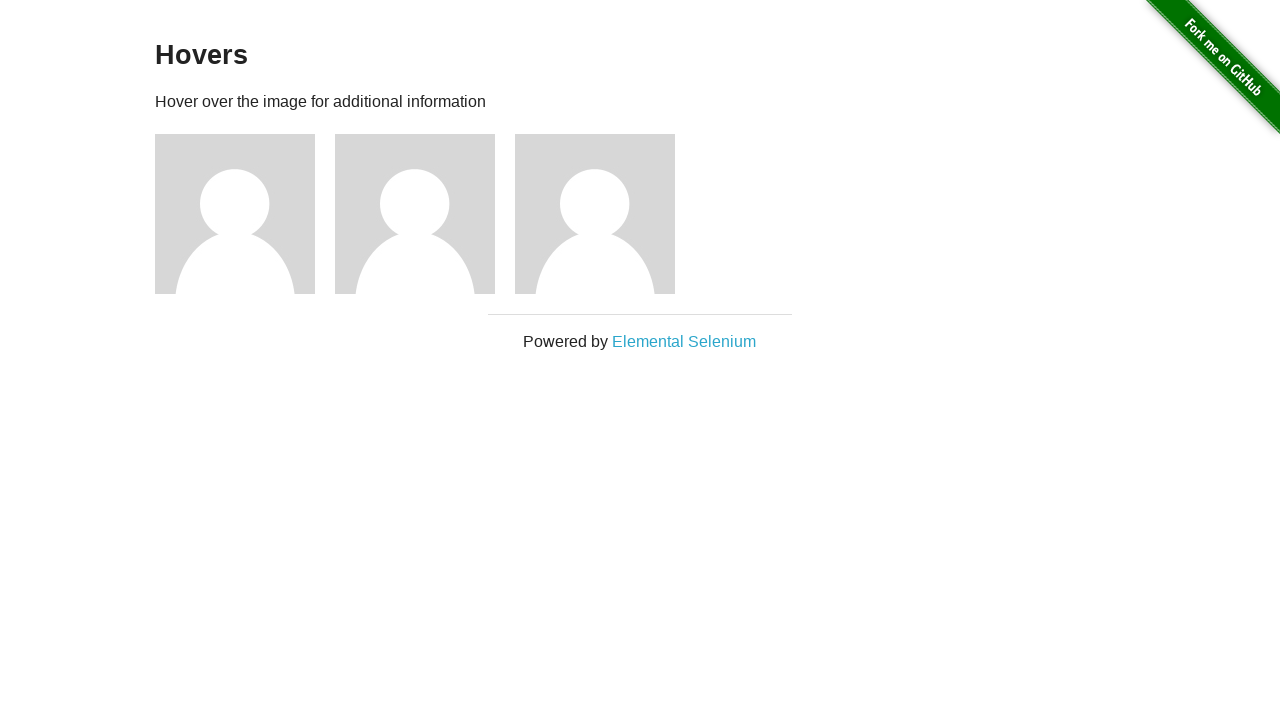

Located first avatar figure element
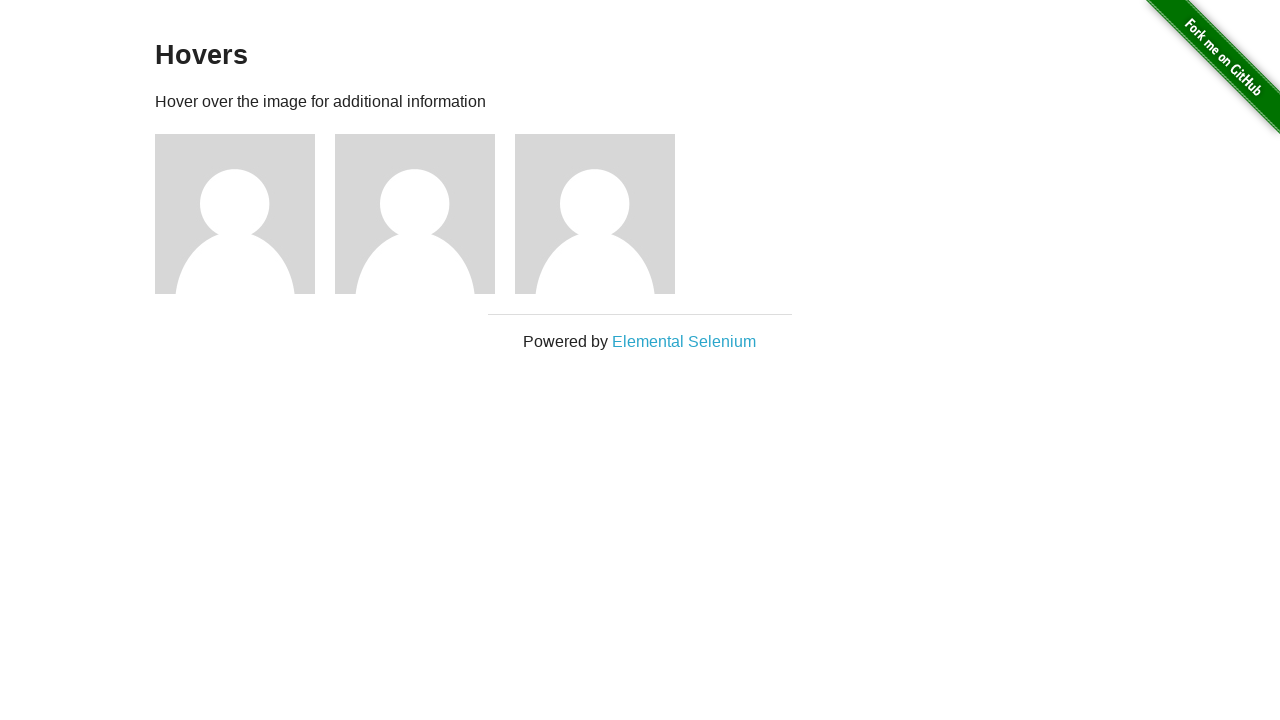

Hovered over avatar image at (245, 214) on .figure >> nth=0
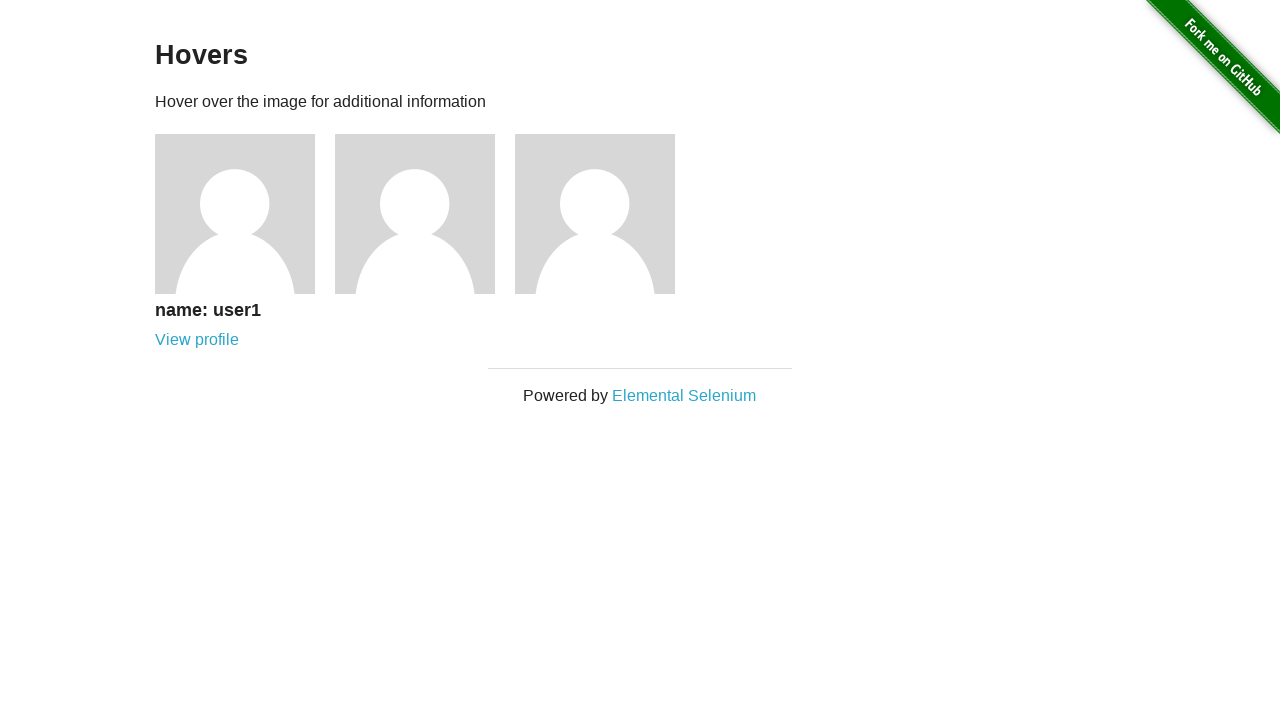

Located figcaption element for first avatar
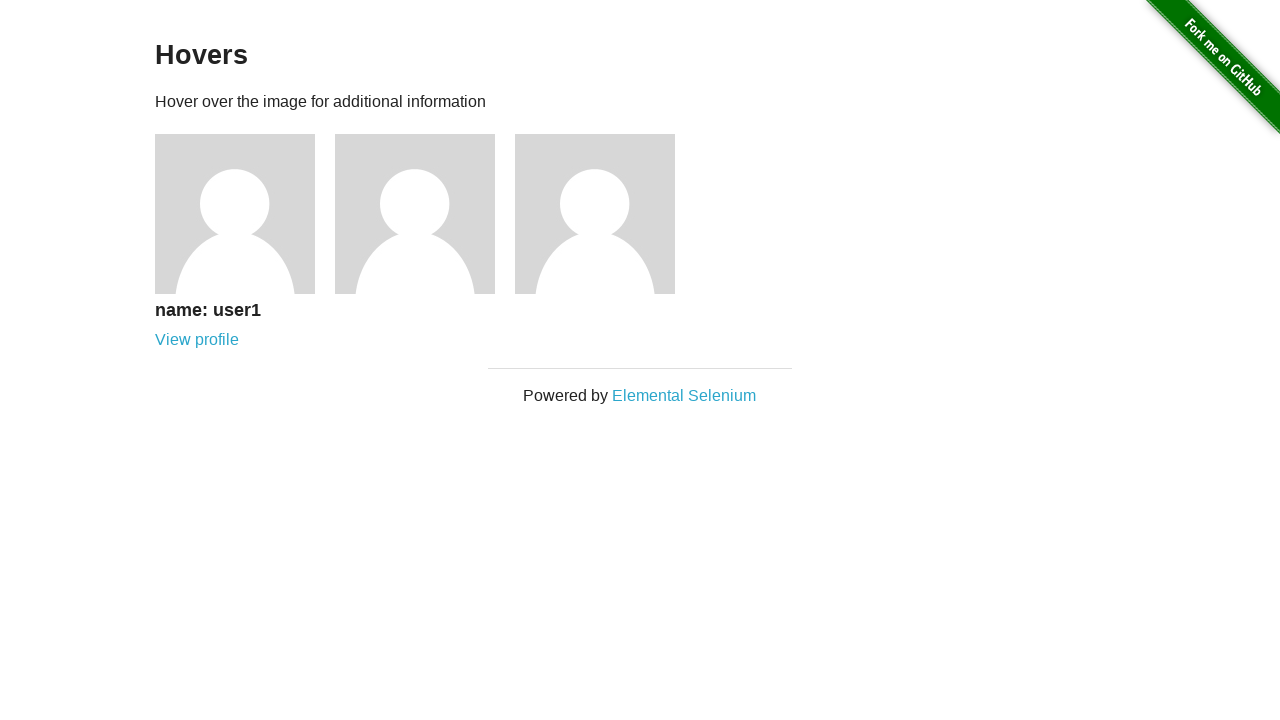

Verified that figcaption is now visible after hover
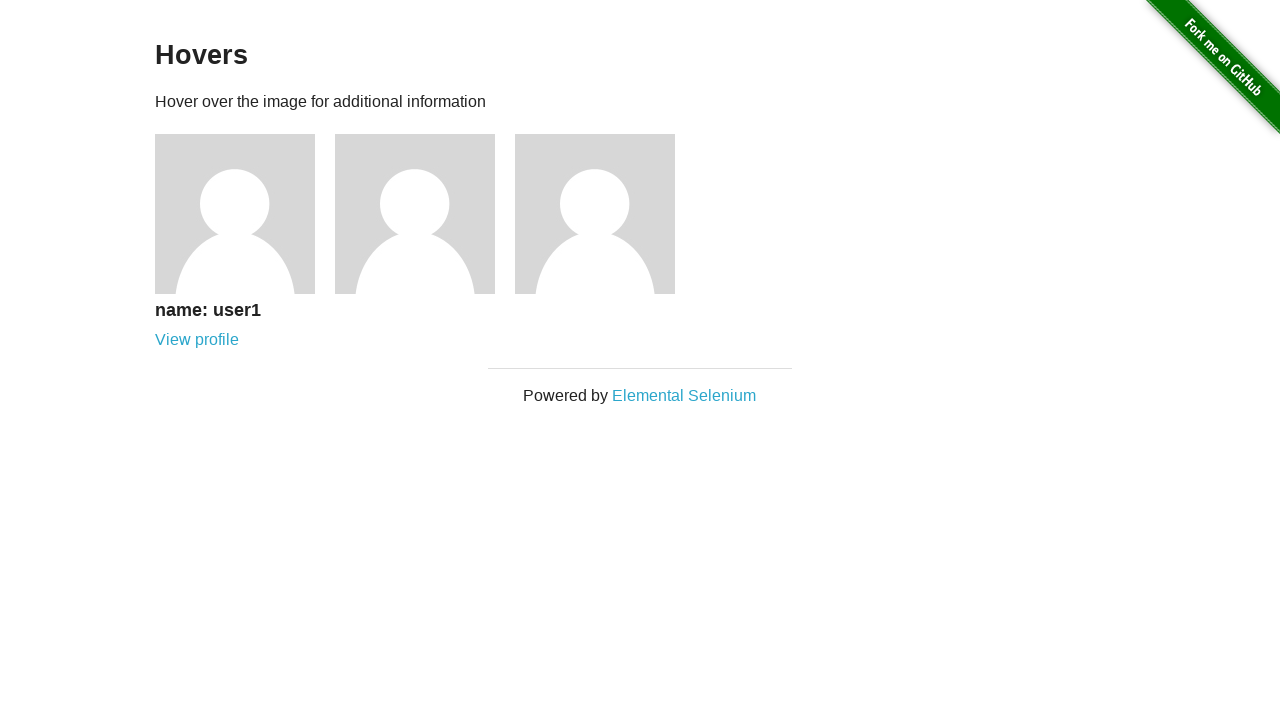

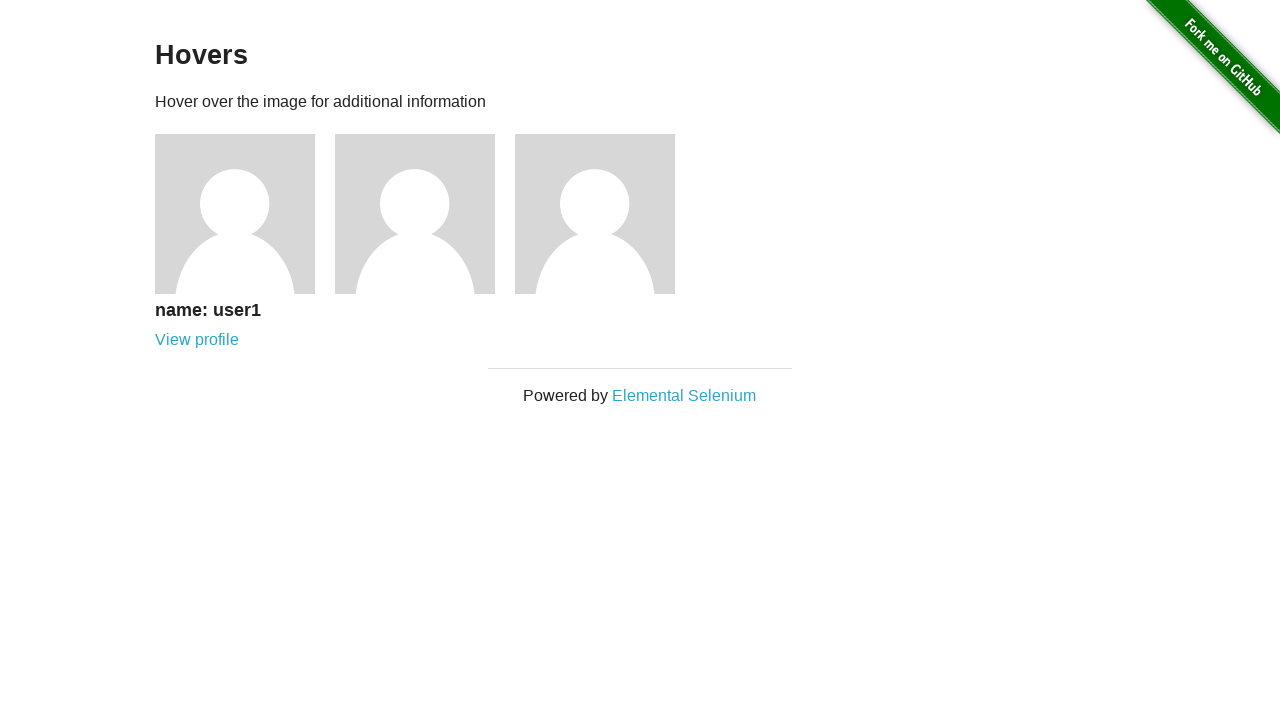